Tests window handling by clicking a link that opens a new window, extracting text from the new window, and using that text to fill a form field in the original window

Starting URL: https://rahulshettyacademy.com/loginpagePractise/#

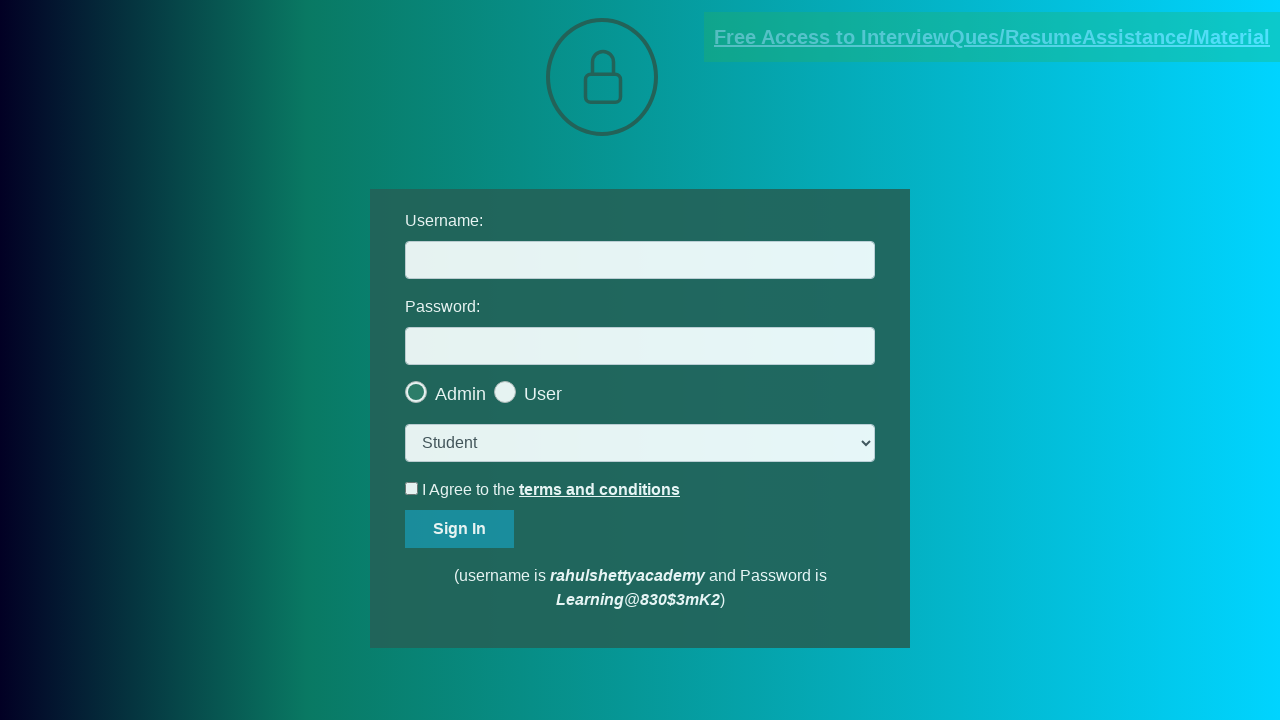

Stored original page context
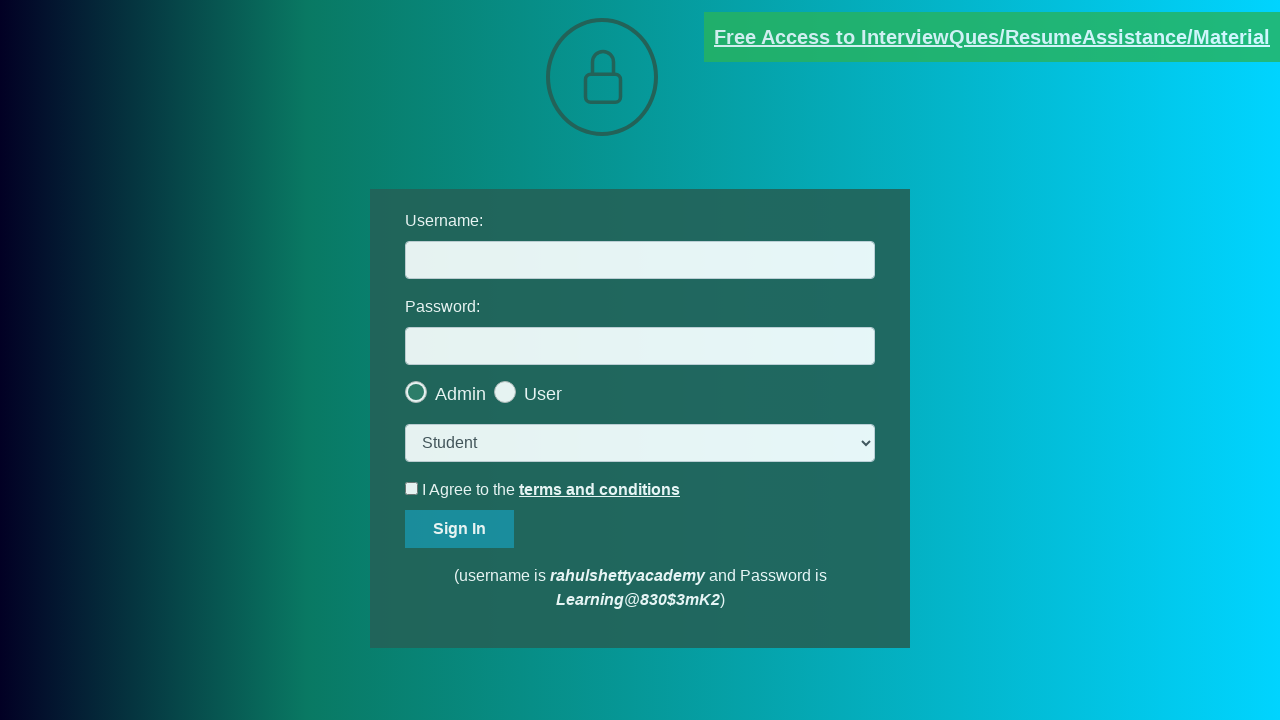

Clicked blinking text link to open new window at (992, 37) on .blinkingText
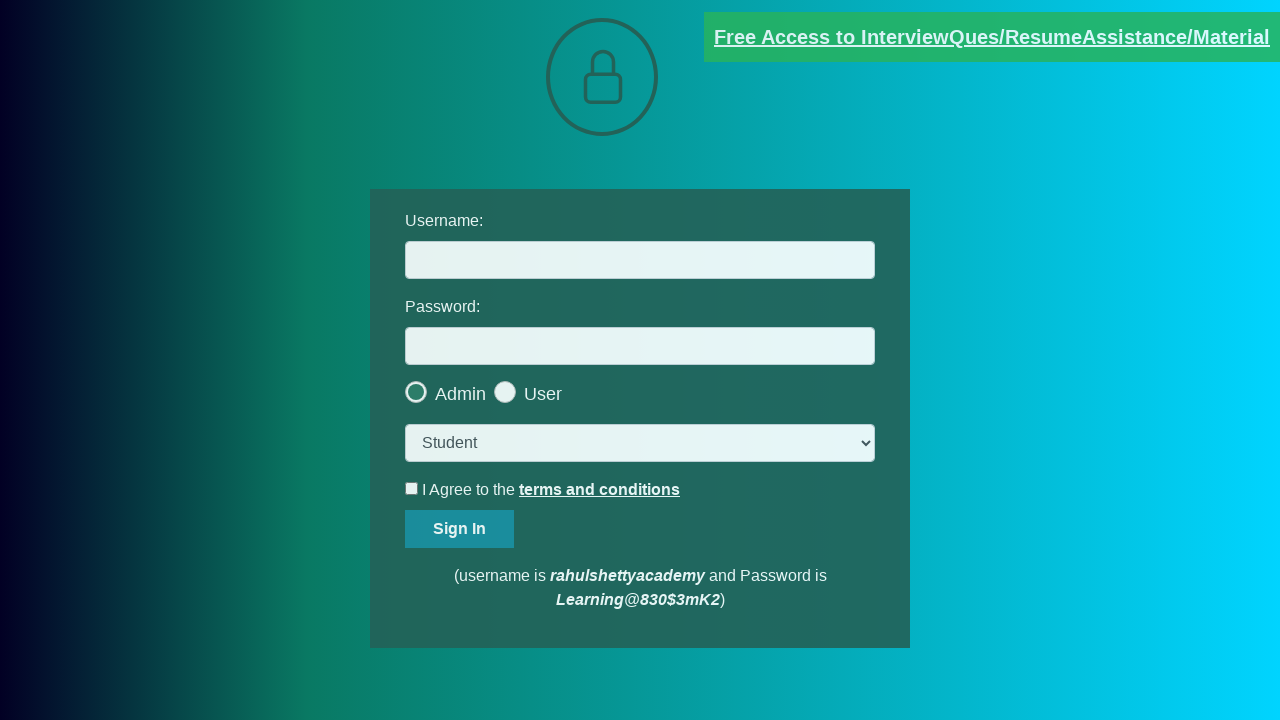

New window popup captured
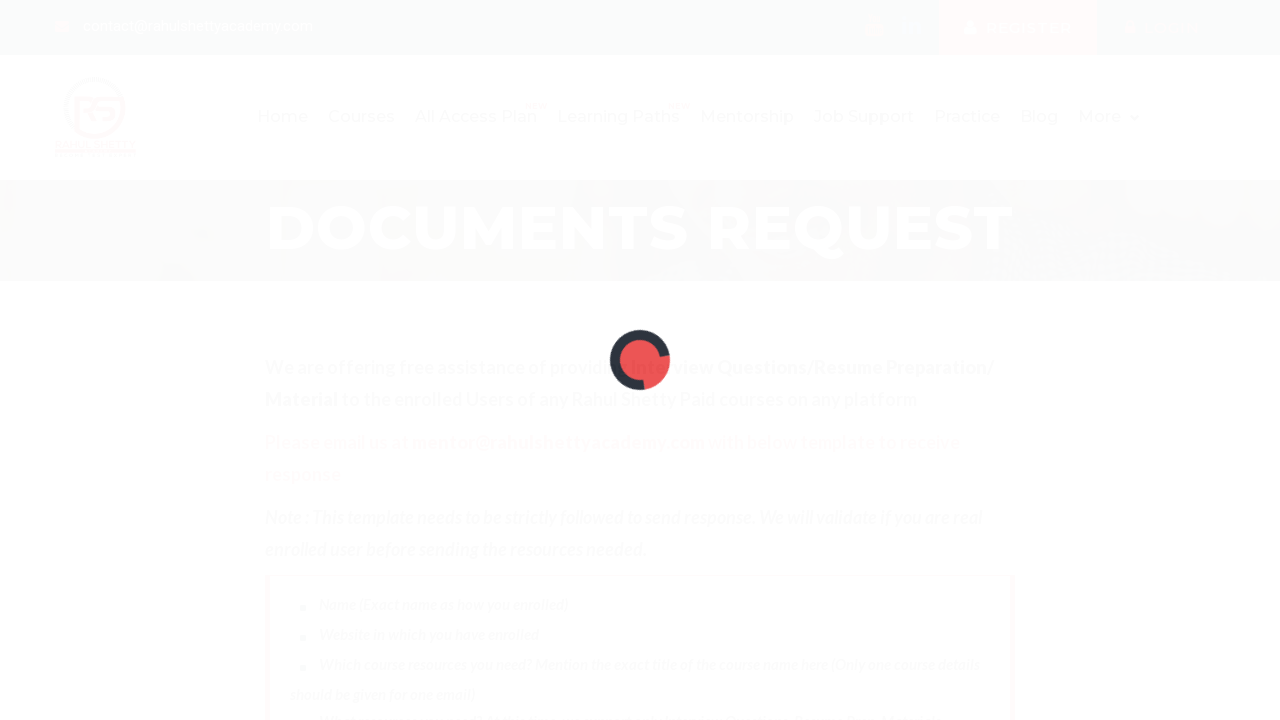

Extracted text from red paragraph in new window
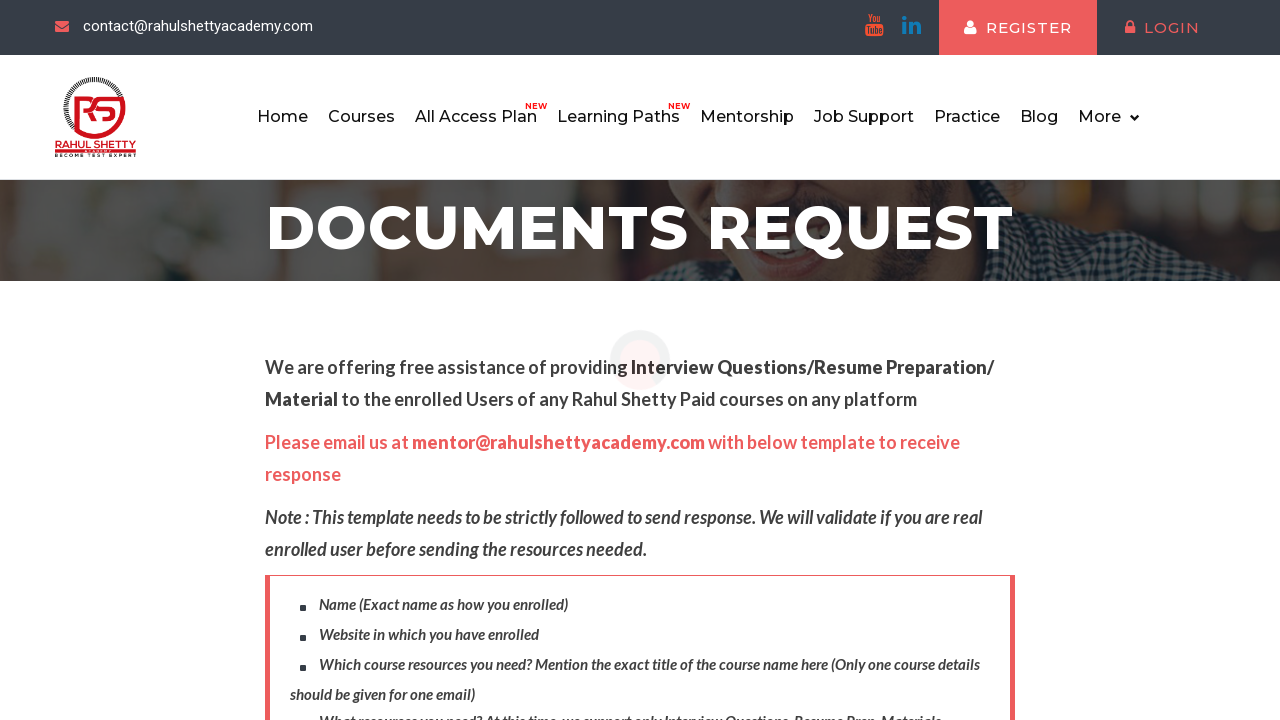

Extracted email/id value: mentor@rahulshettyacademy.com on #username
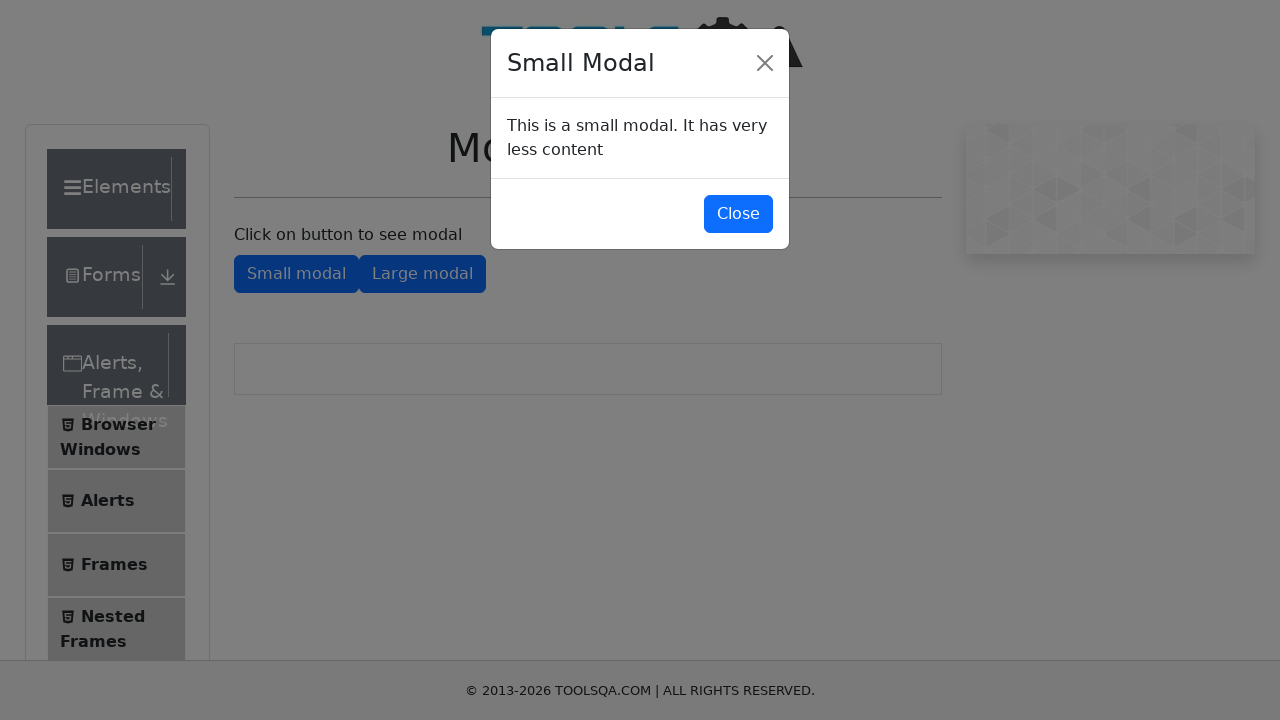

Filled username field with extracted id: mentor@rahulshettyacademy.com
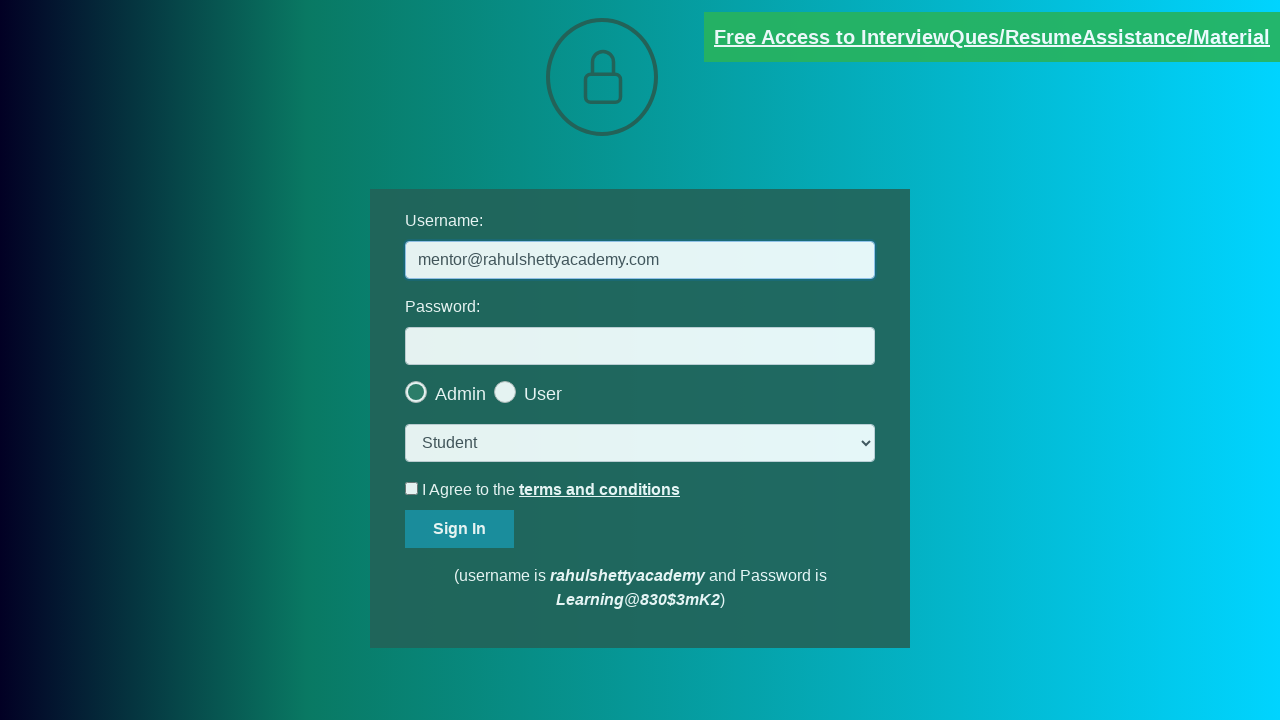

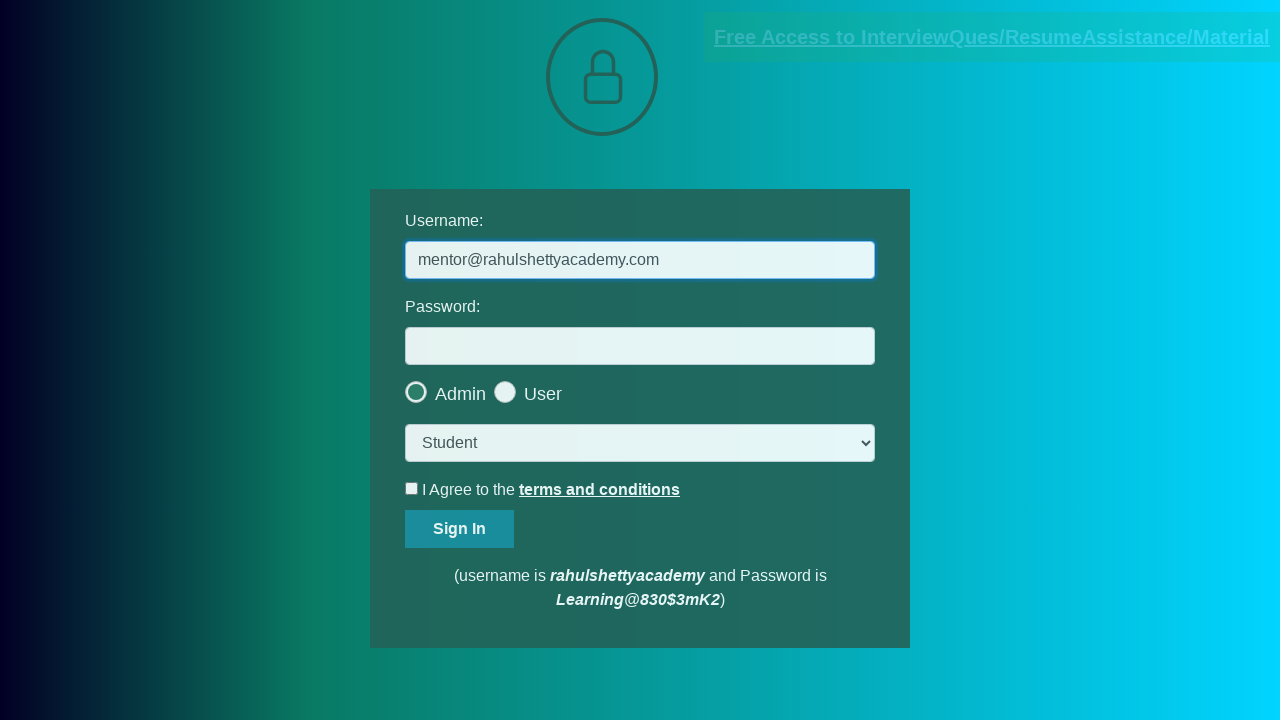